Tests form input and navigation by filling a name field, clicking the shop button using JavaScript execution, and scrolling to the bottom of the page

Starting URL: https://rahulshettyacademy.com/angularpractice/

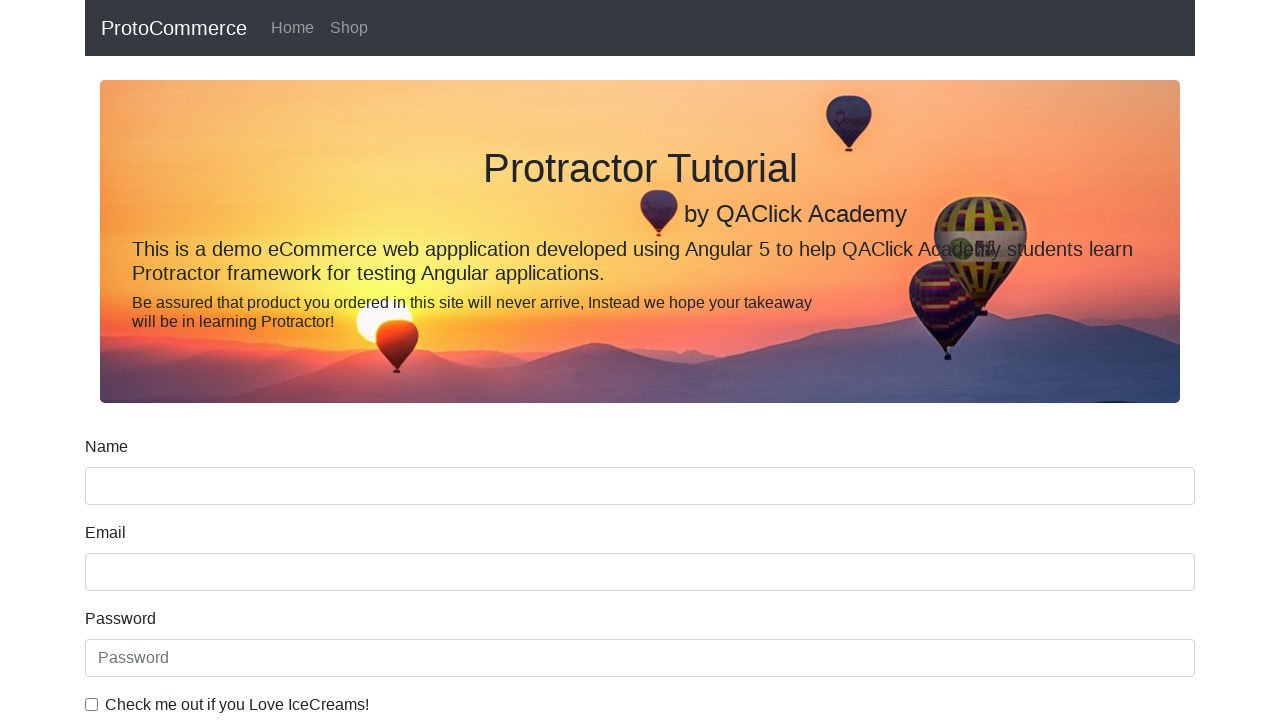

Filled name field with 'Hello' on input[name='name']
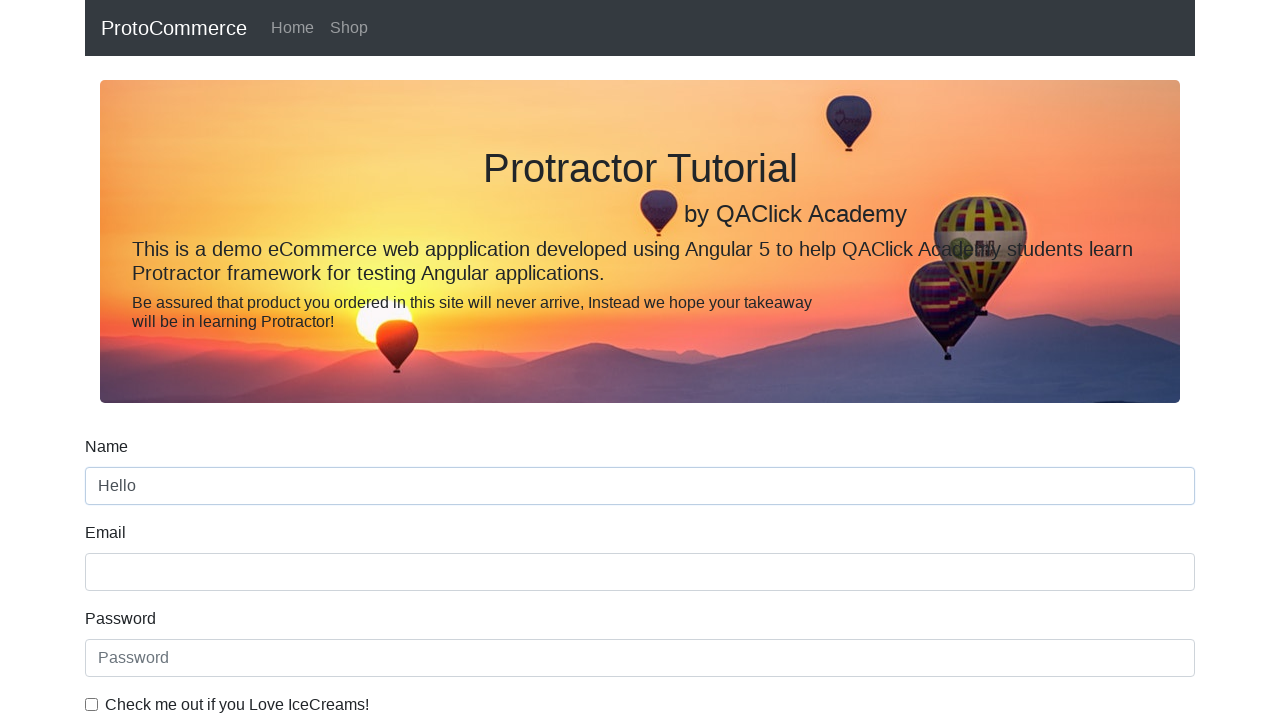

Retrieved name field value for verification
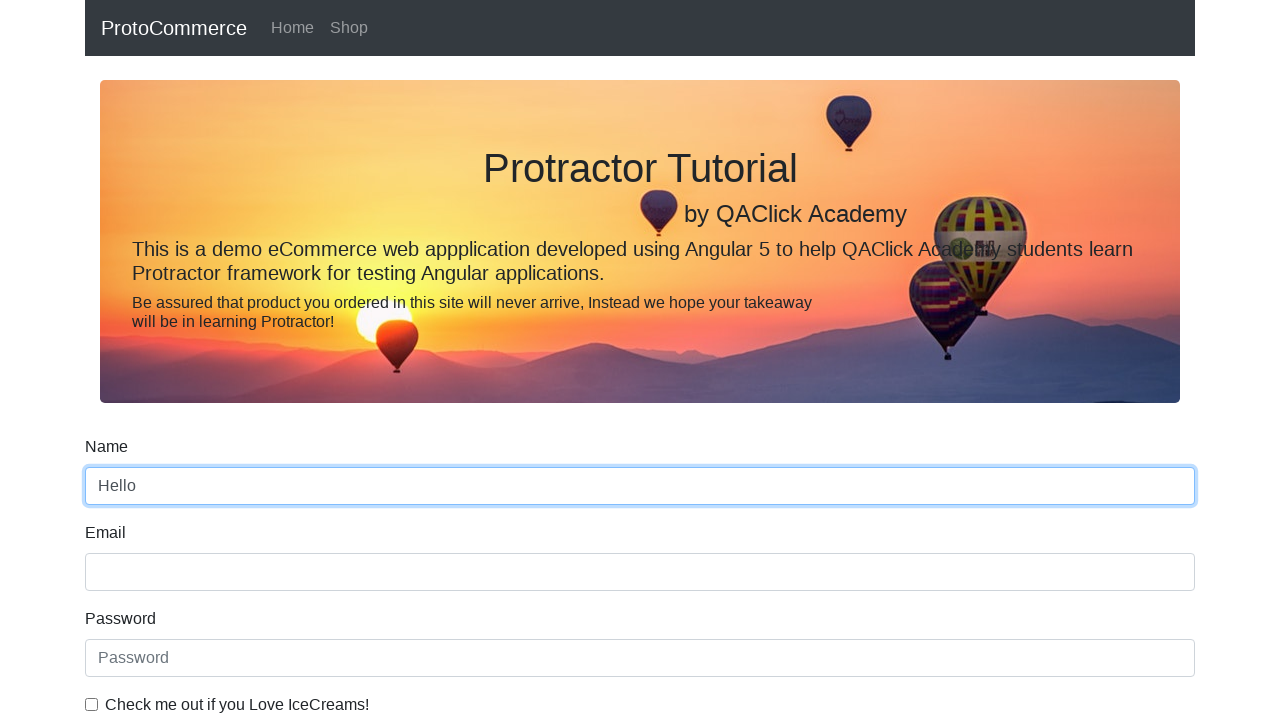

Clicked shop button using JavaScript execution
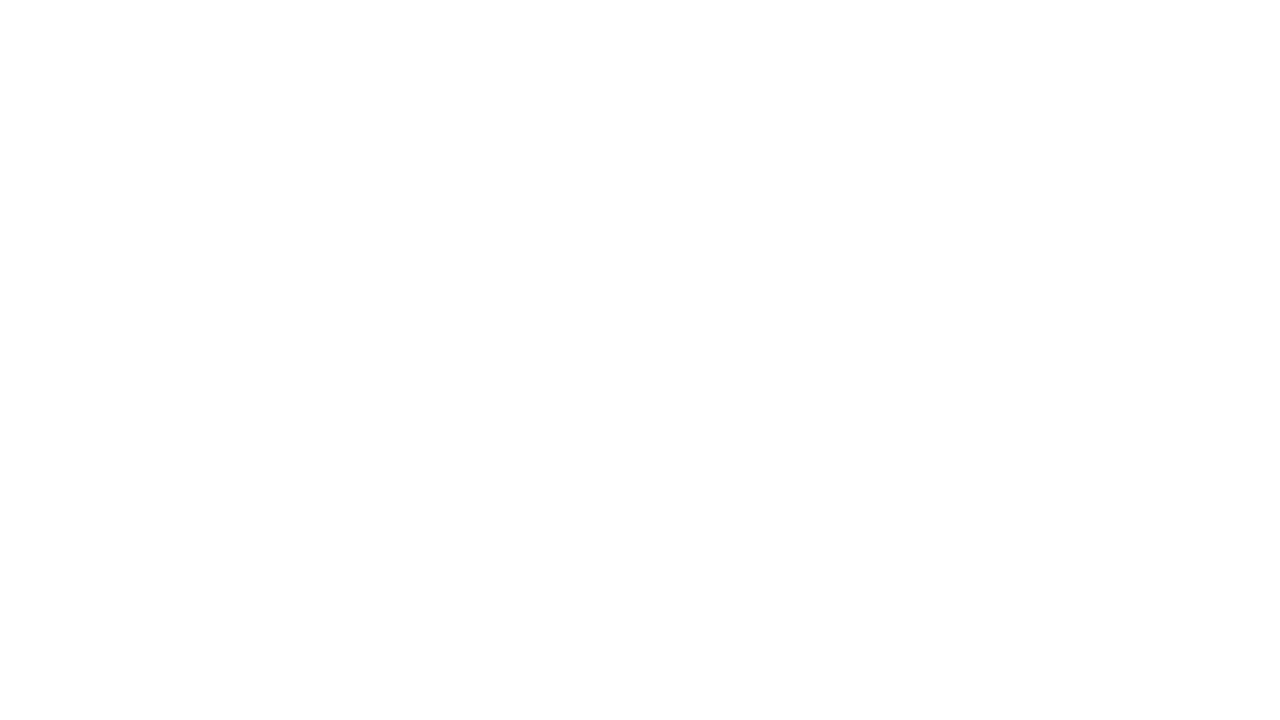

Scrolled to bottom of page
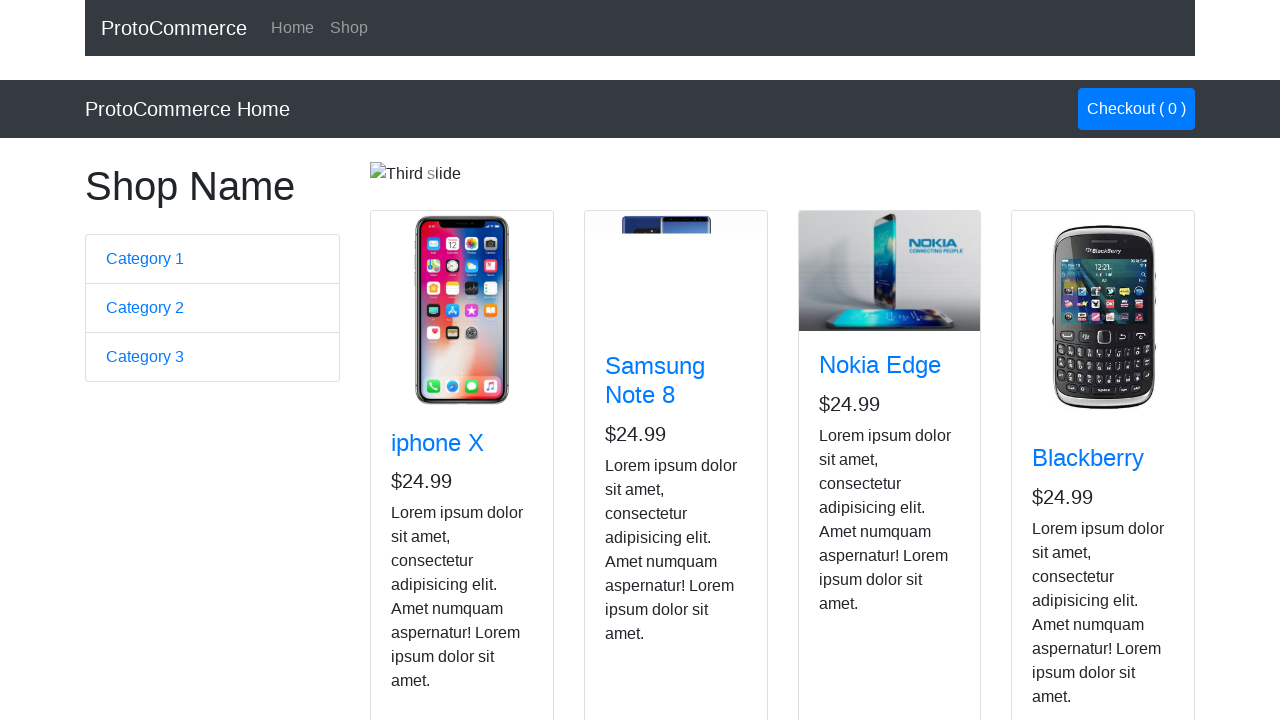

Waited 2 seconds for dynamic content to load
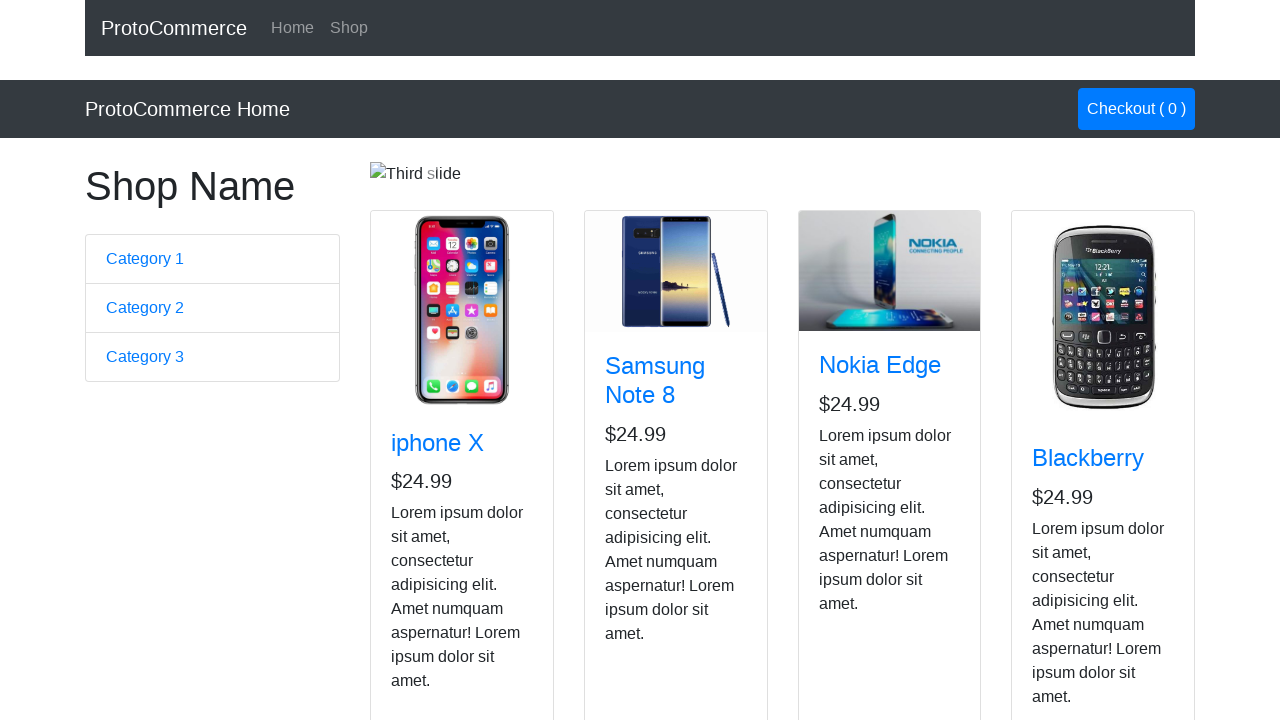

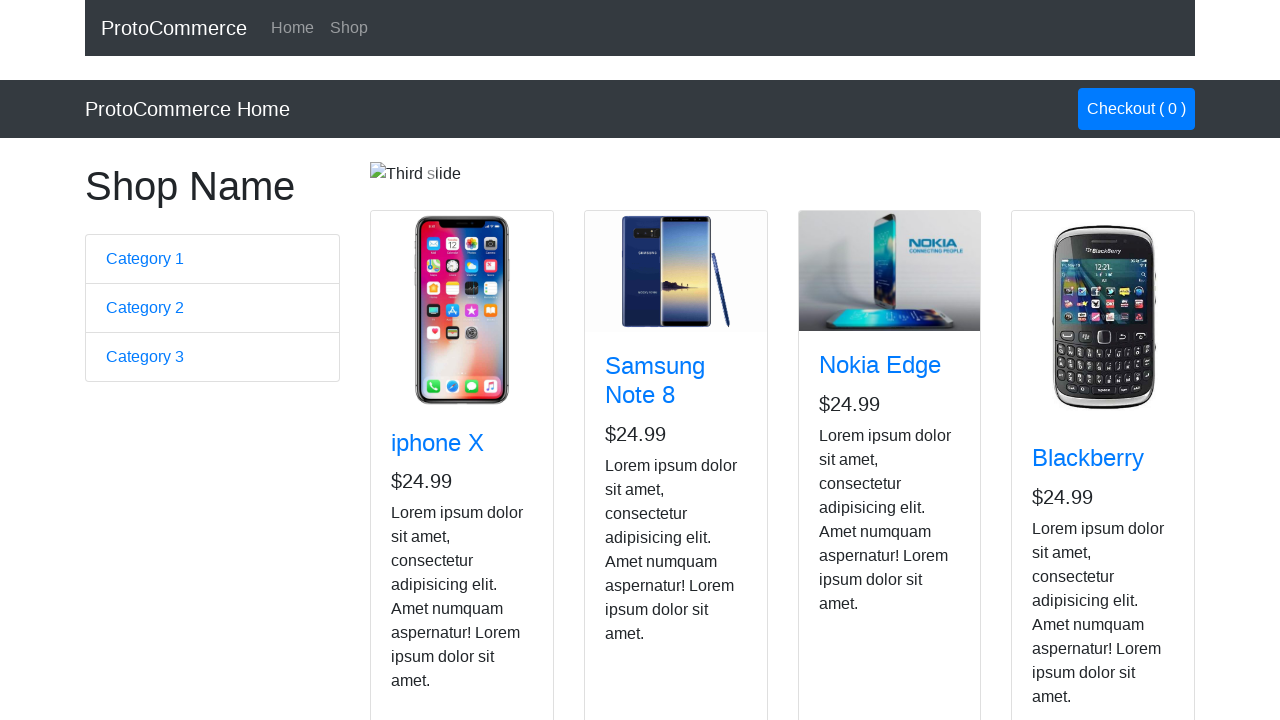